Tests a simple form by entering a message in an input field, clicking a button to display it, and verifying the output matches the input

Starting URL: https://www.lambdatest.com/selenium-playground/simple-form-demo

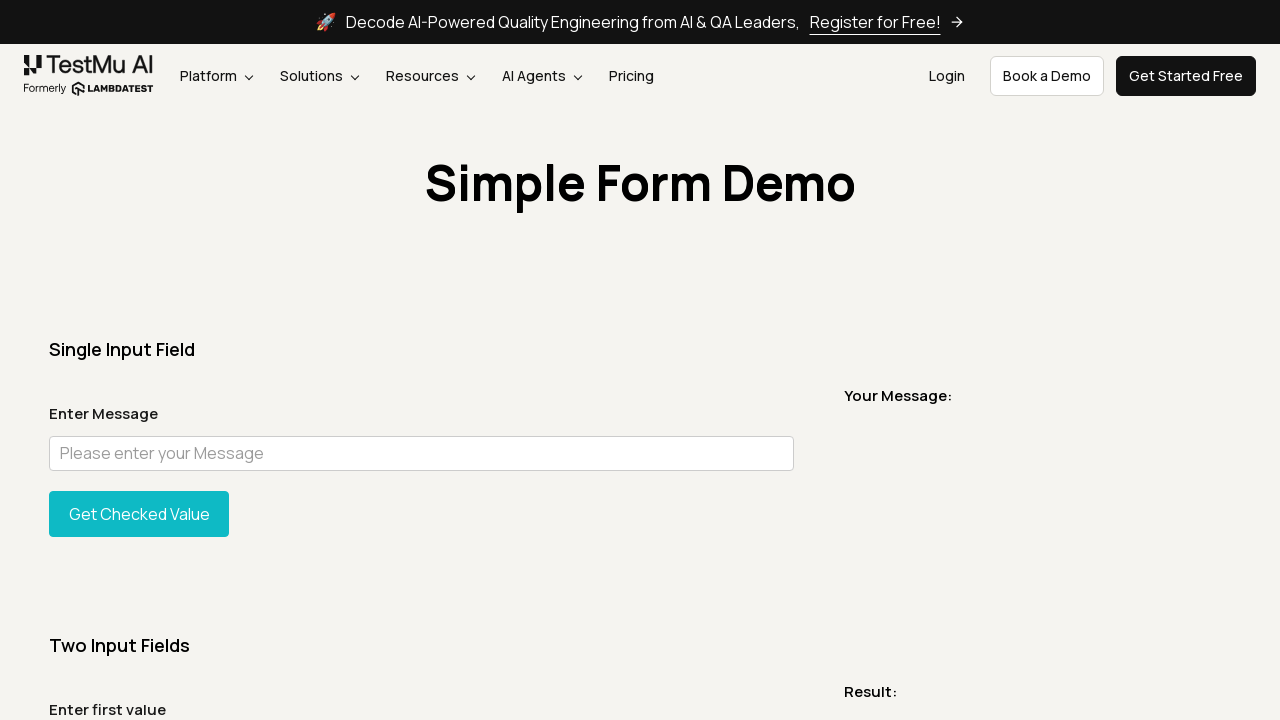

Filled message input field with 'test message' on (//input[@id='user-message'])[1]
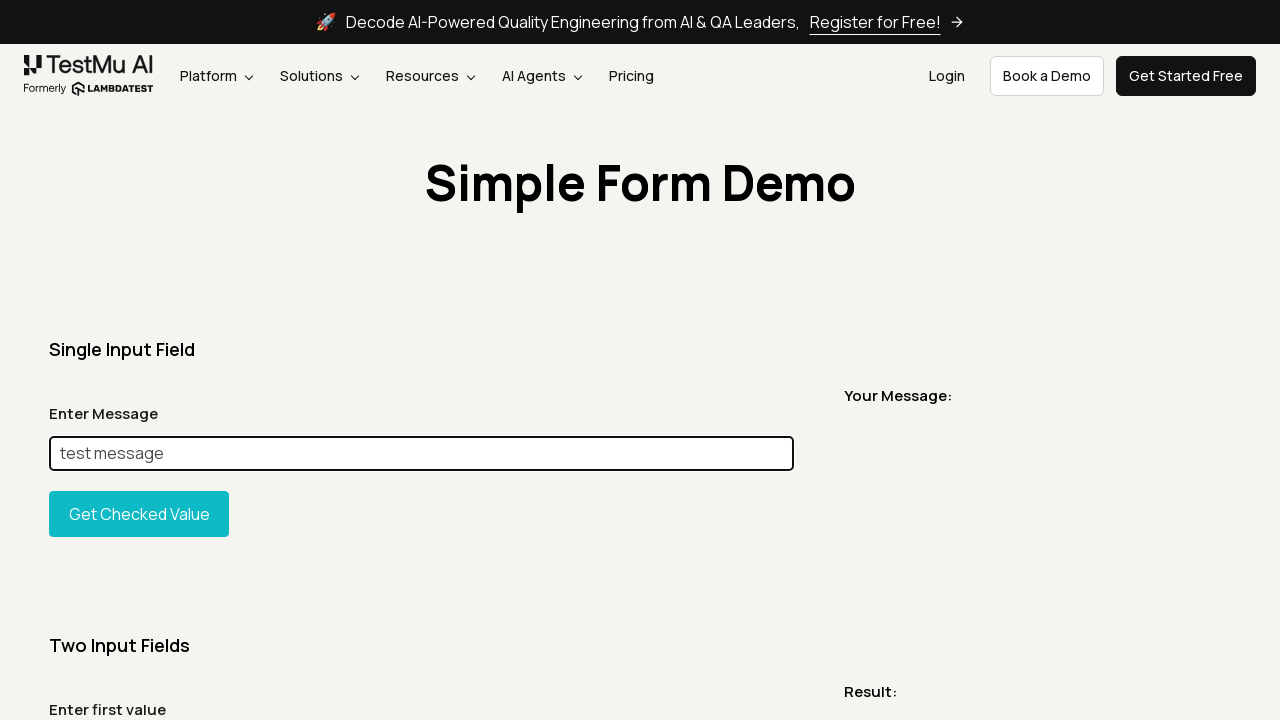

Clicked showInput button to display the message at (139, 514) on #showInput
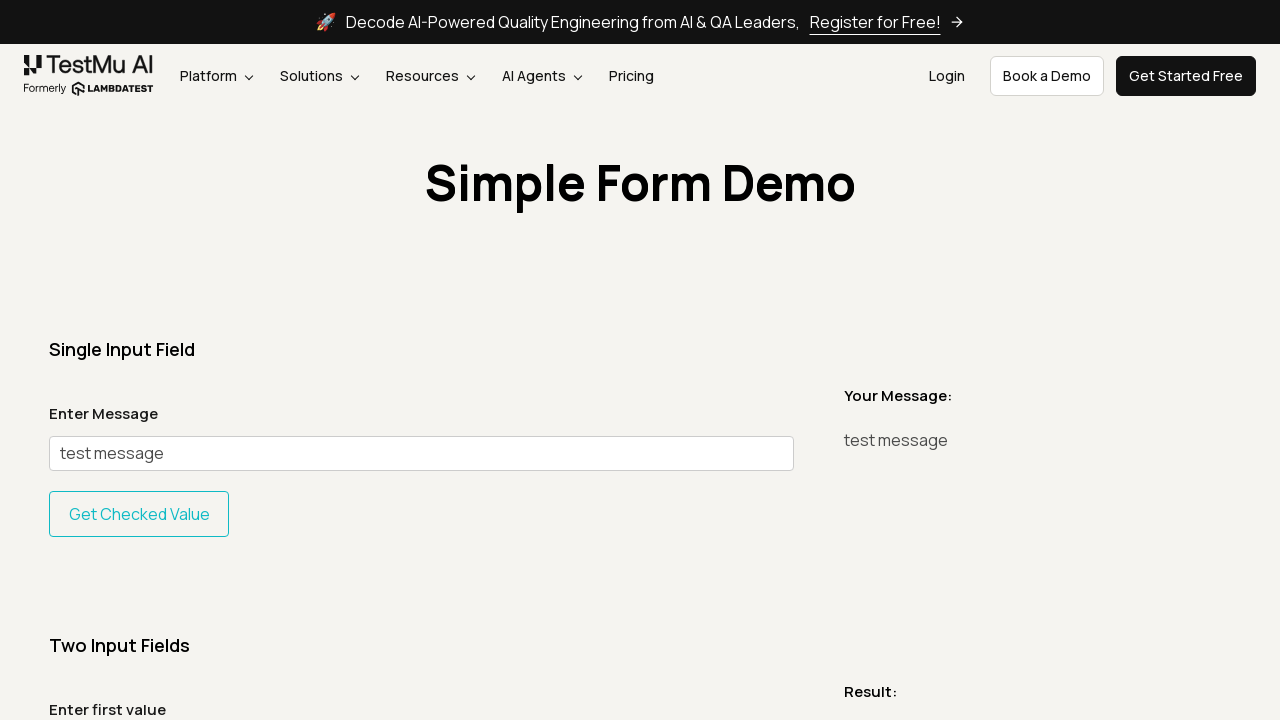

Output message displayed and verified
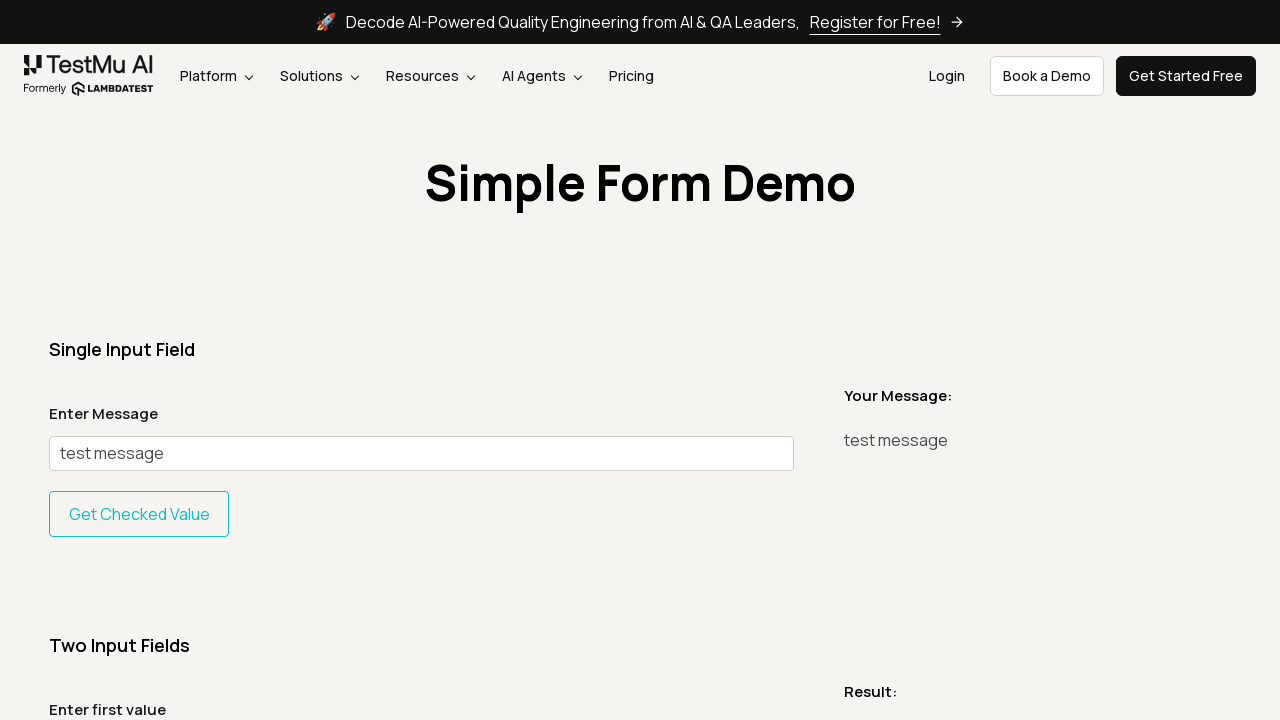

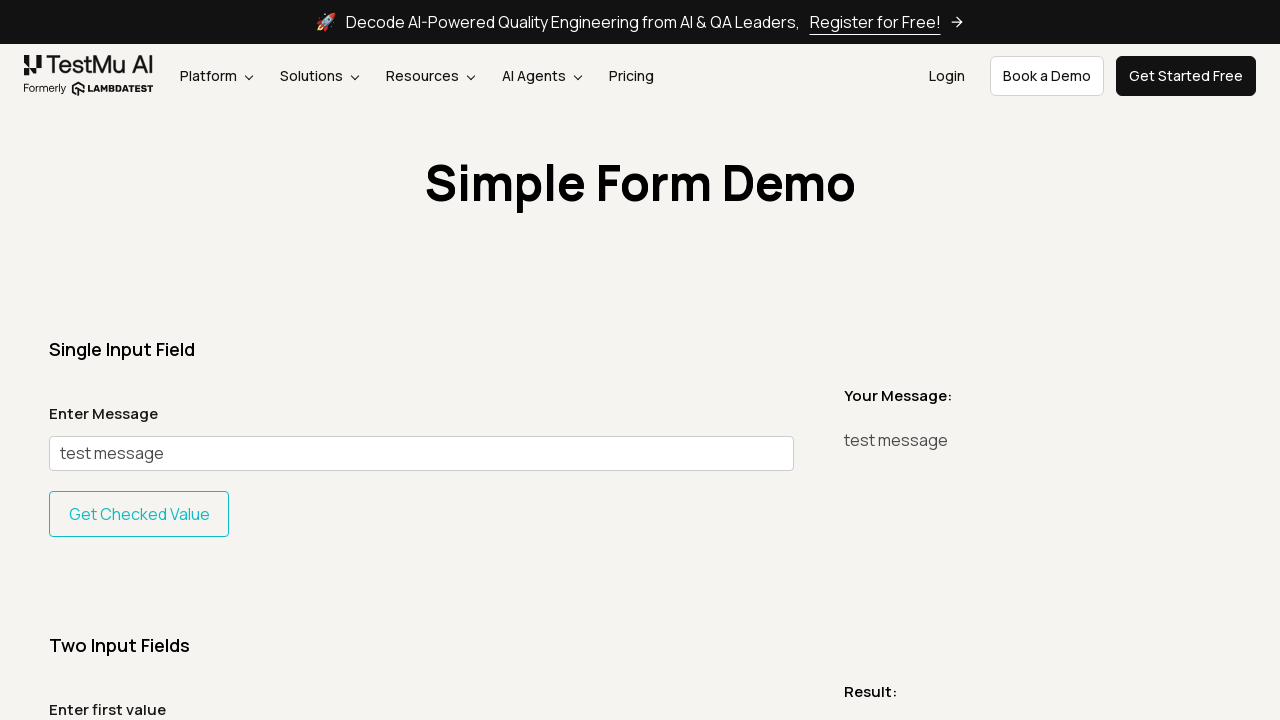